Tests the resizable jQuery UI widget by switching to the iframe containing the demo and performing a drag-and-drop action to resize the element

Starting URL: https://jqueryui.com/resizable/

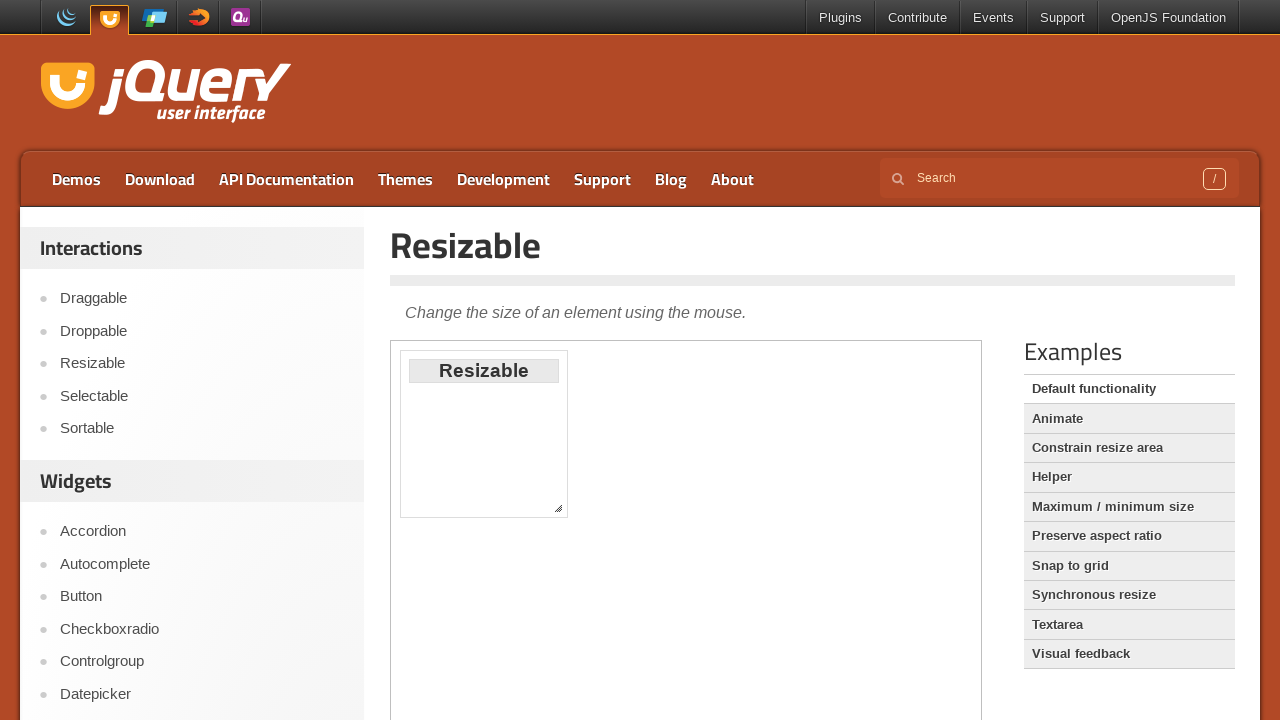

Navigated to jQuery UI resizable demo page
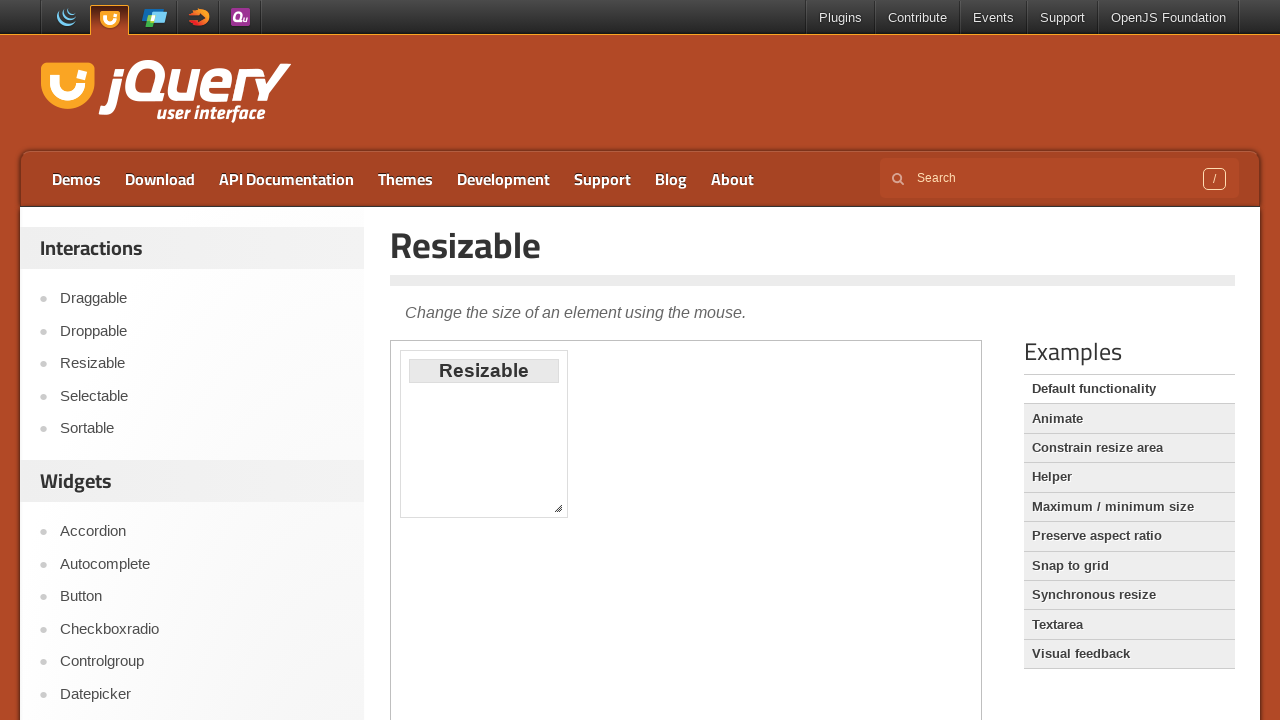

Located iframe containing resizable demo
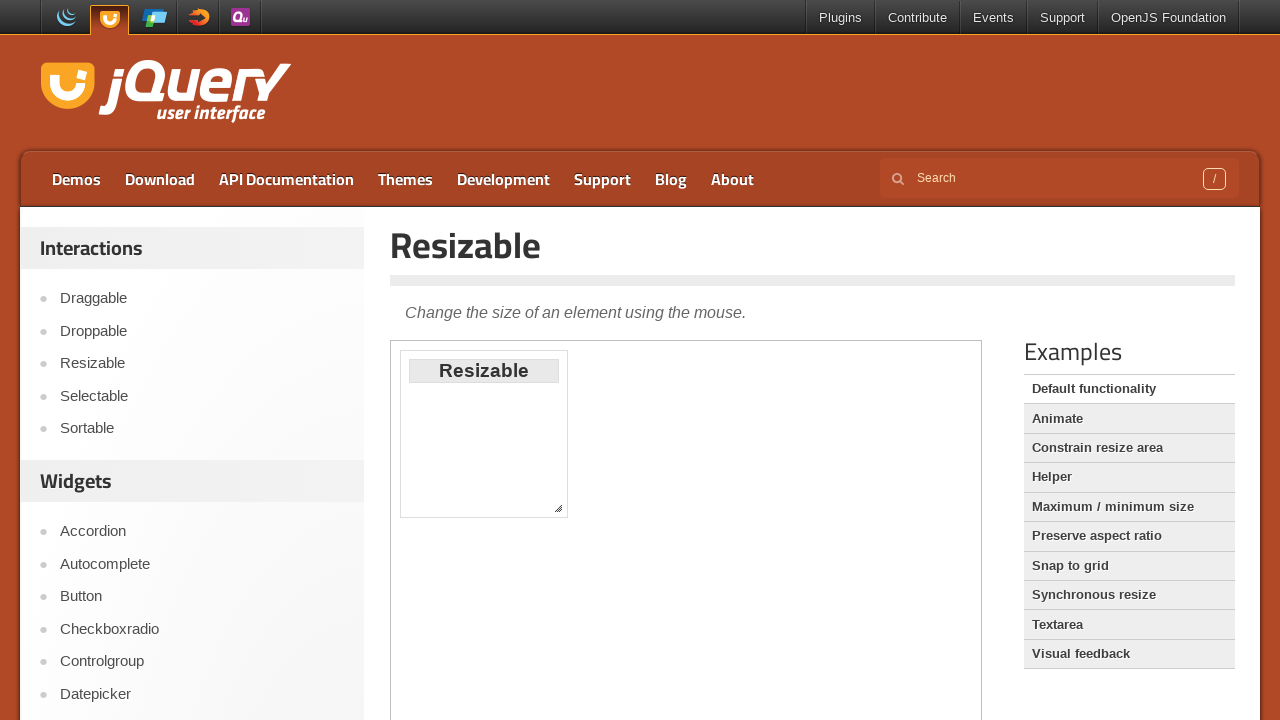

Located resize handle element at bottom-right corner
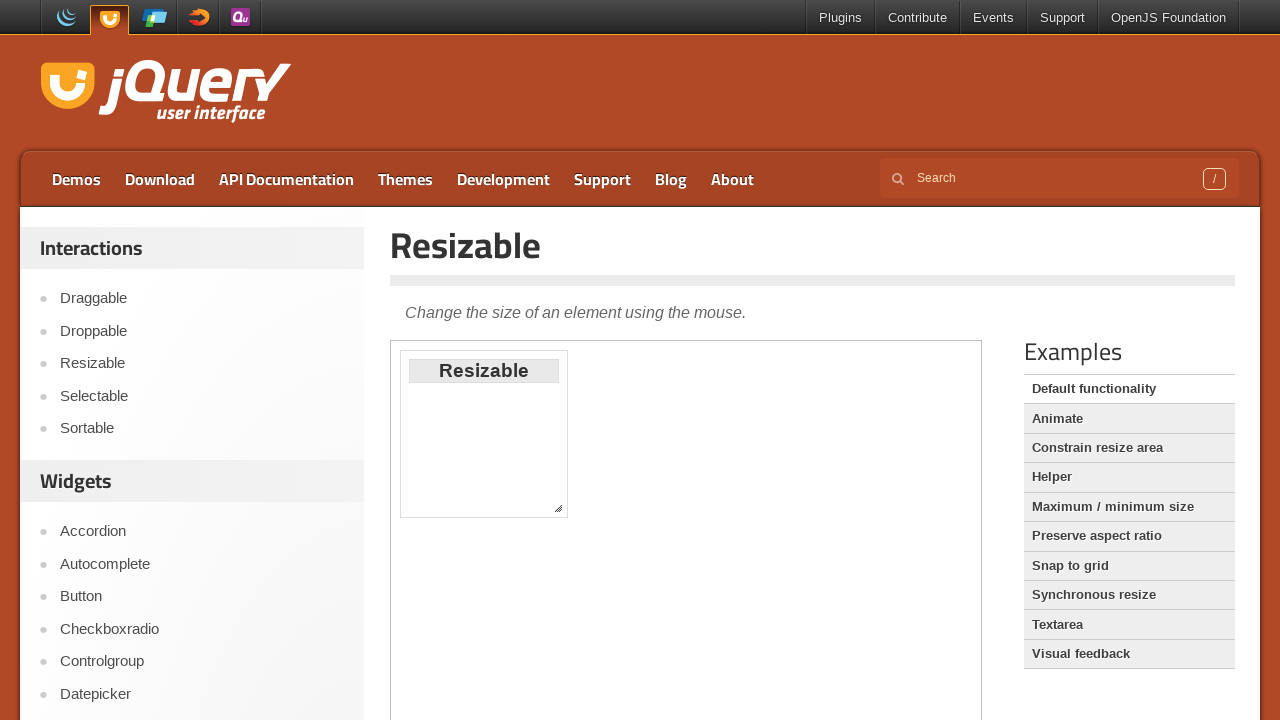

Resize handle element became visible
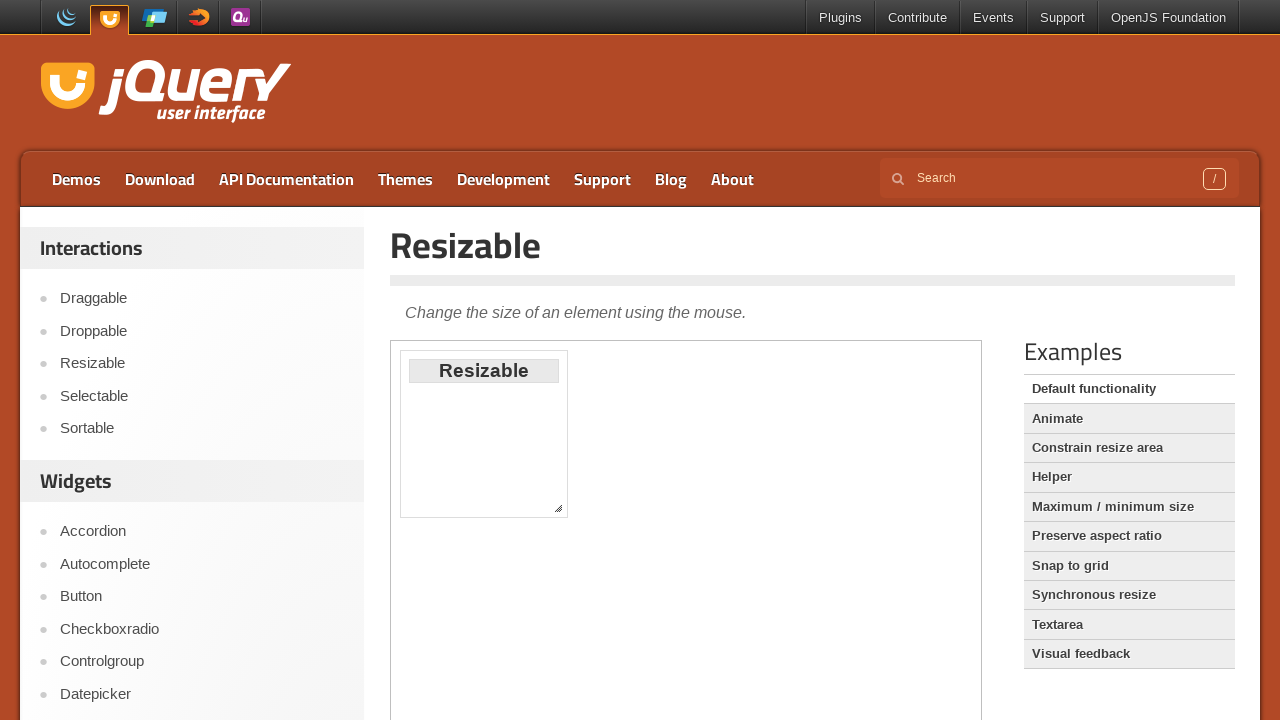

Retrieved bounding box of resize handle
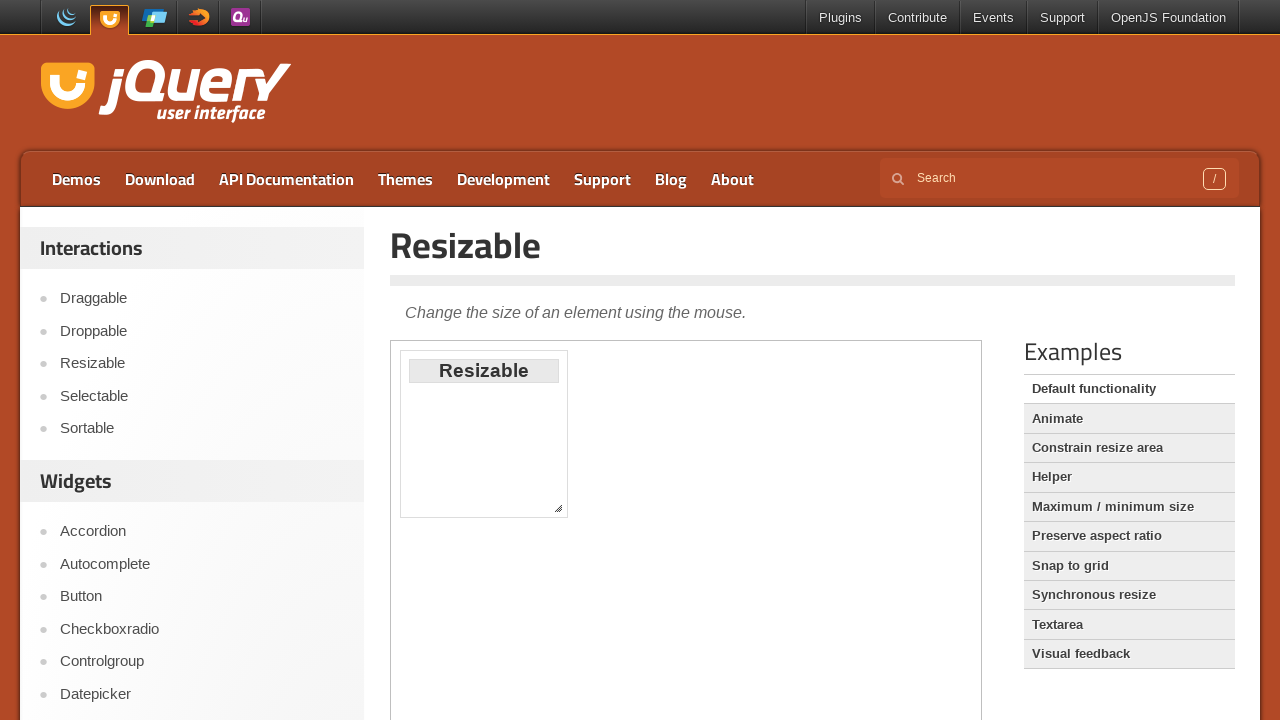

Moved mouse to resize handle center position at (558, 508)
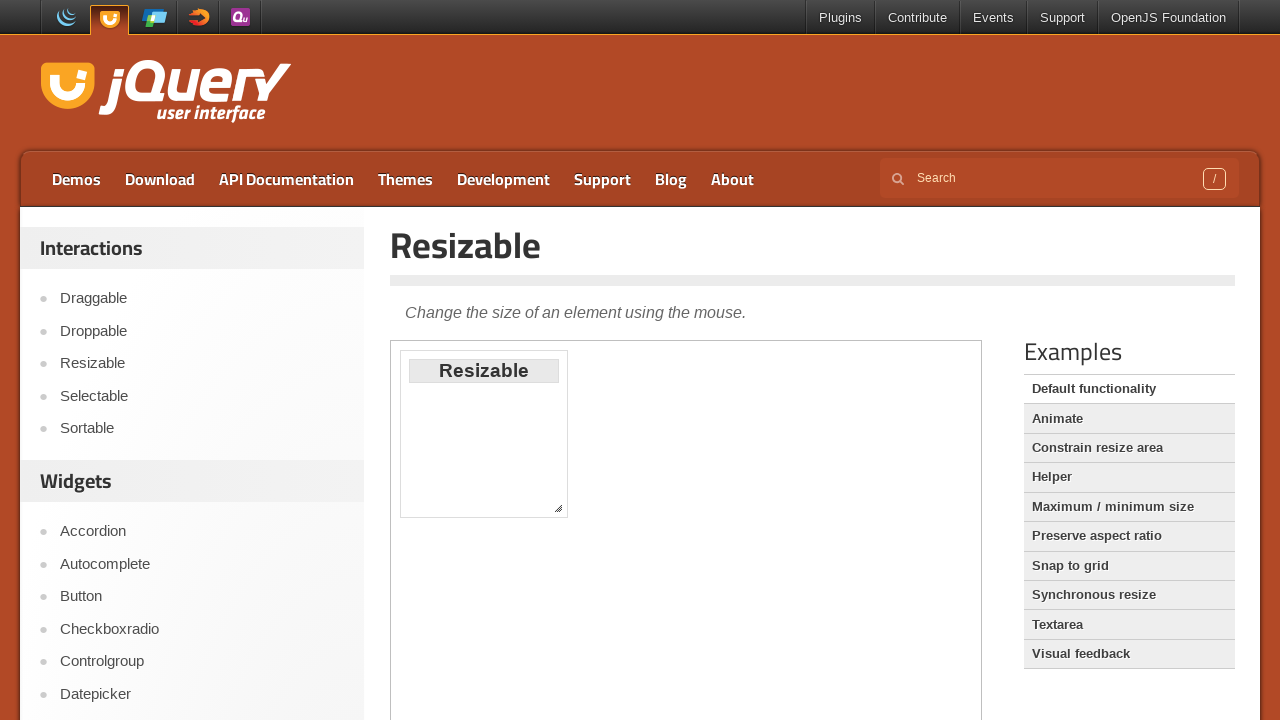

Pressed mouse button down on resize handle at (558, 508)
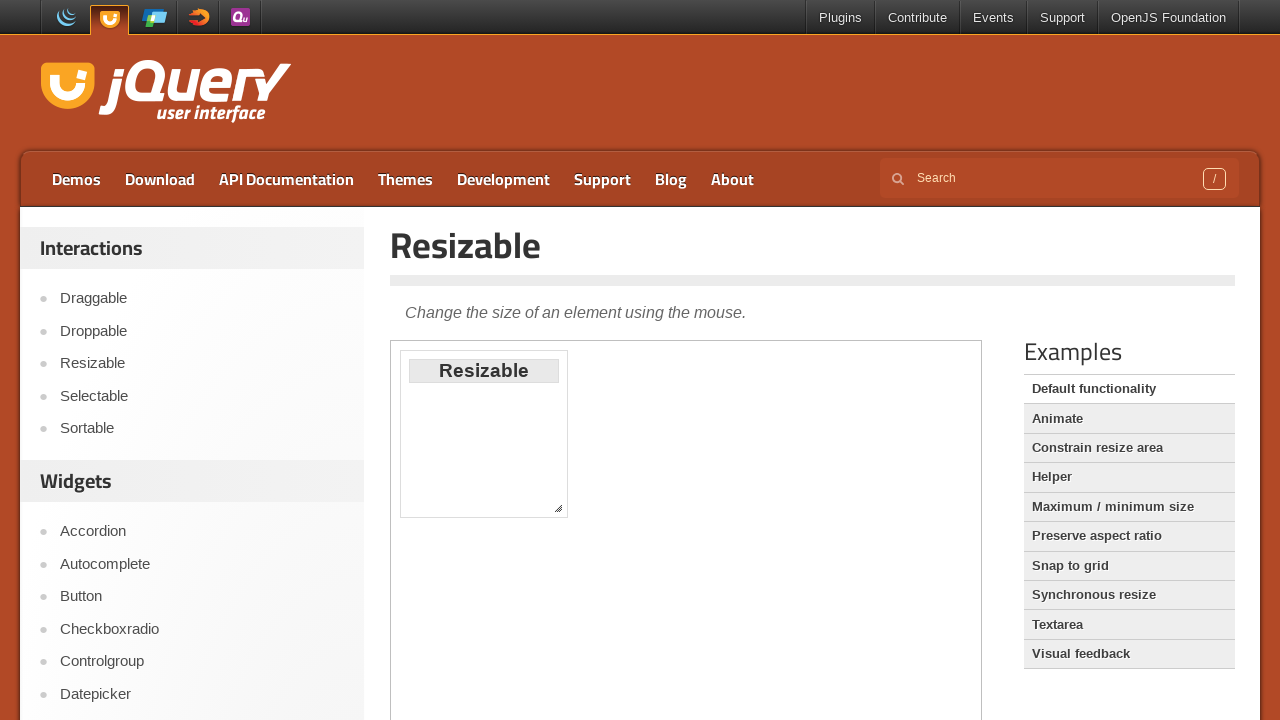

Dragged resize handle 200px right and 150px down at (758, 658)
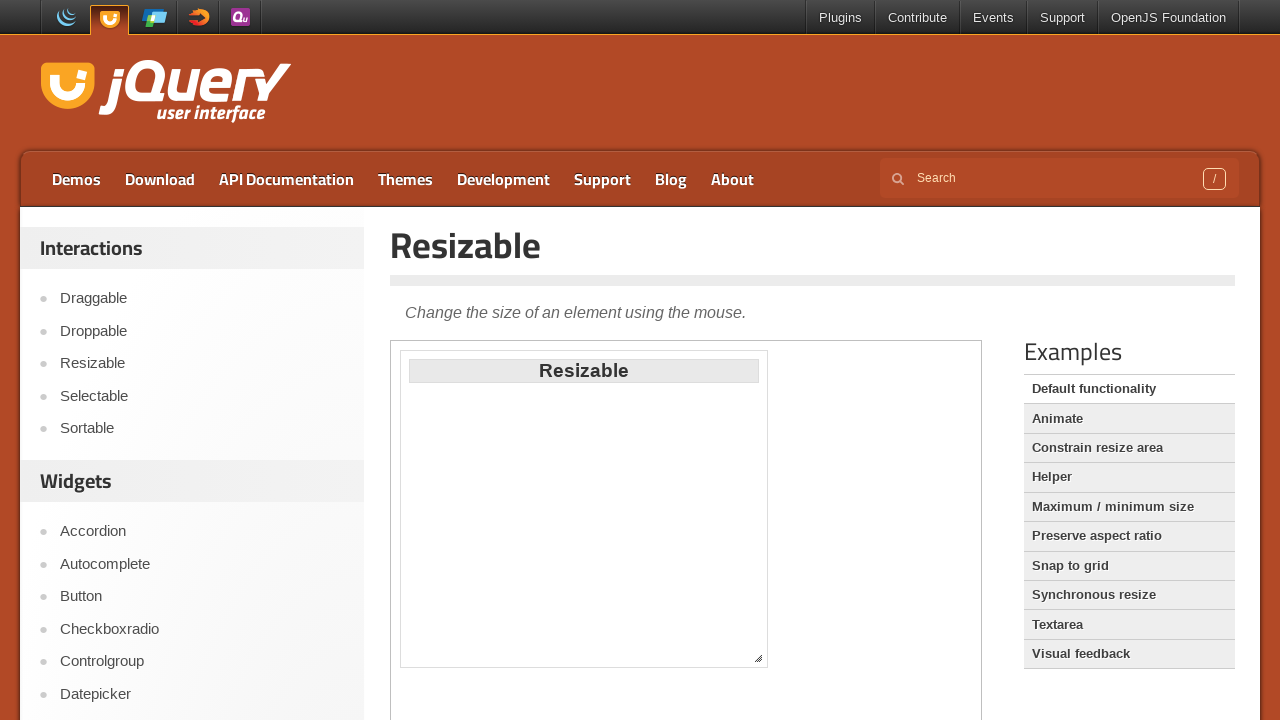

Released mouse button to complete resize operation at (758, 658)
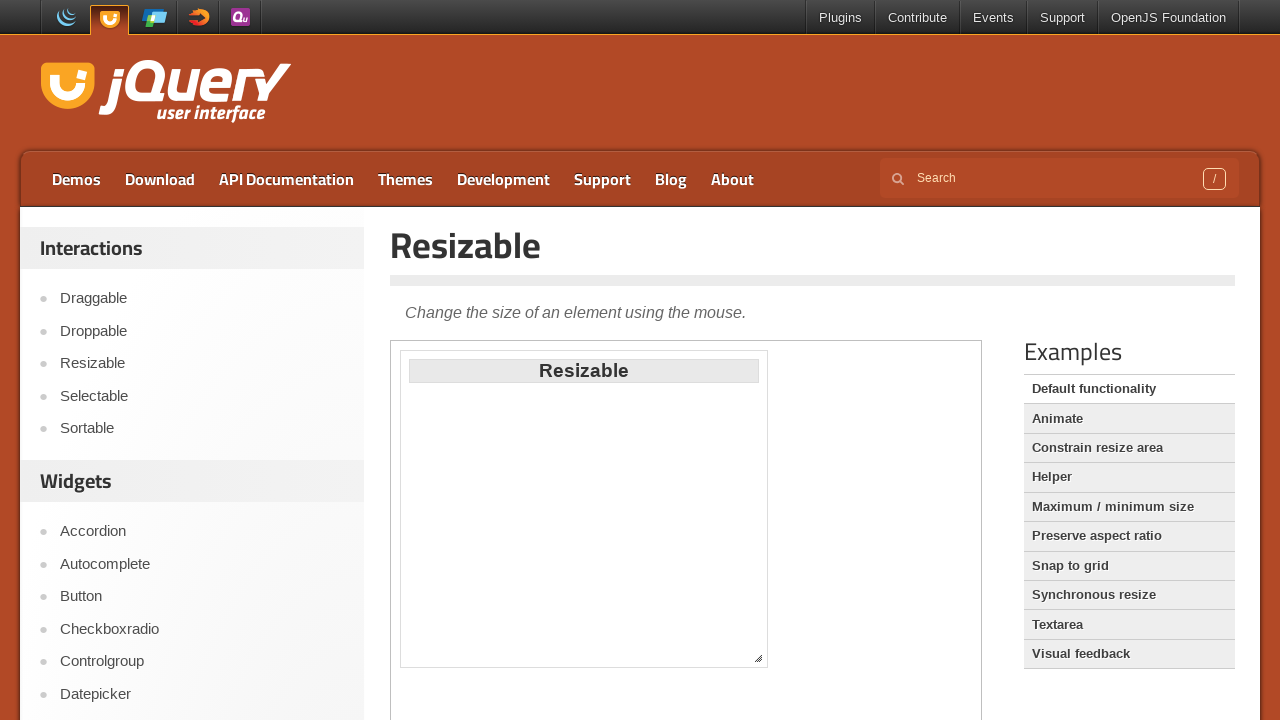

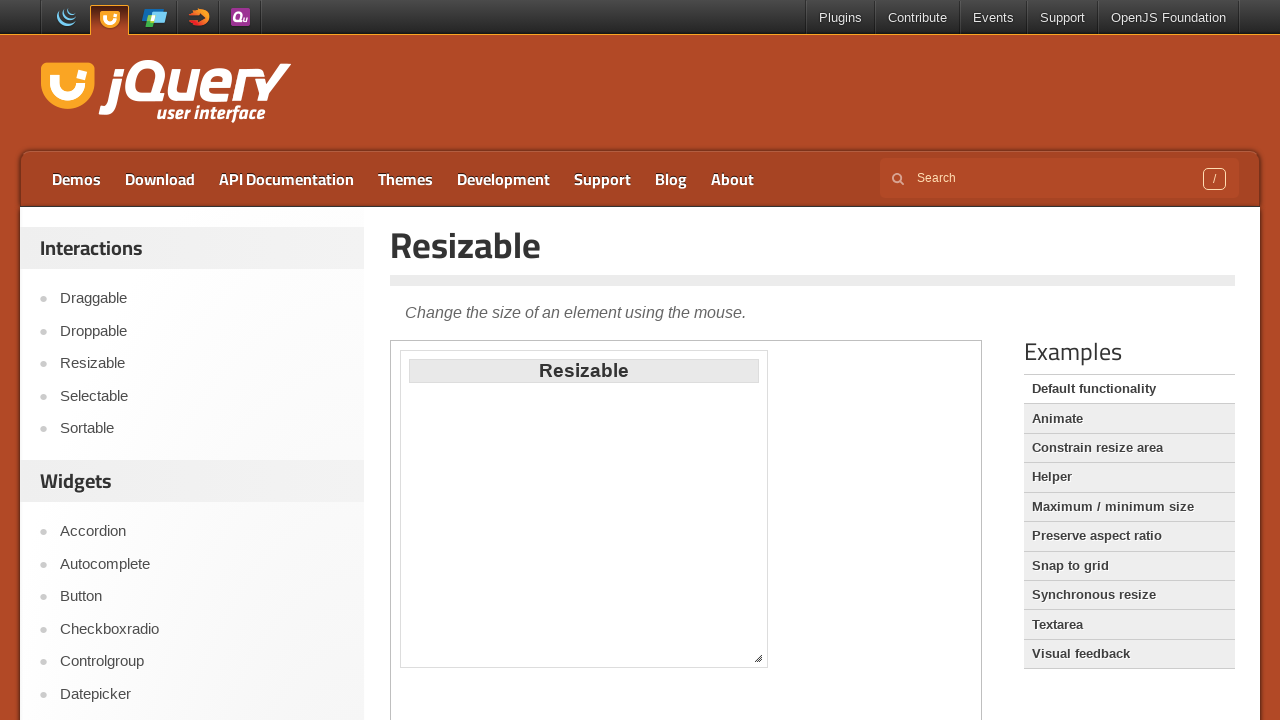